Solves a mathematical captcha by calculating a value from the page, filling the answer, selecting checkboxes, and submitting the form

Starting URL: http://suninjuly.github.io/math.html

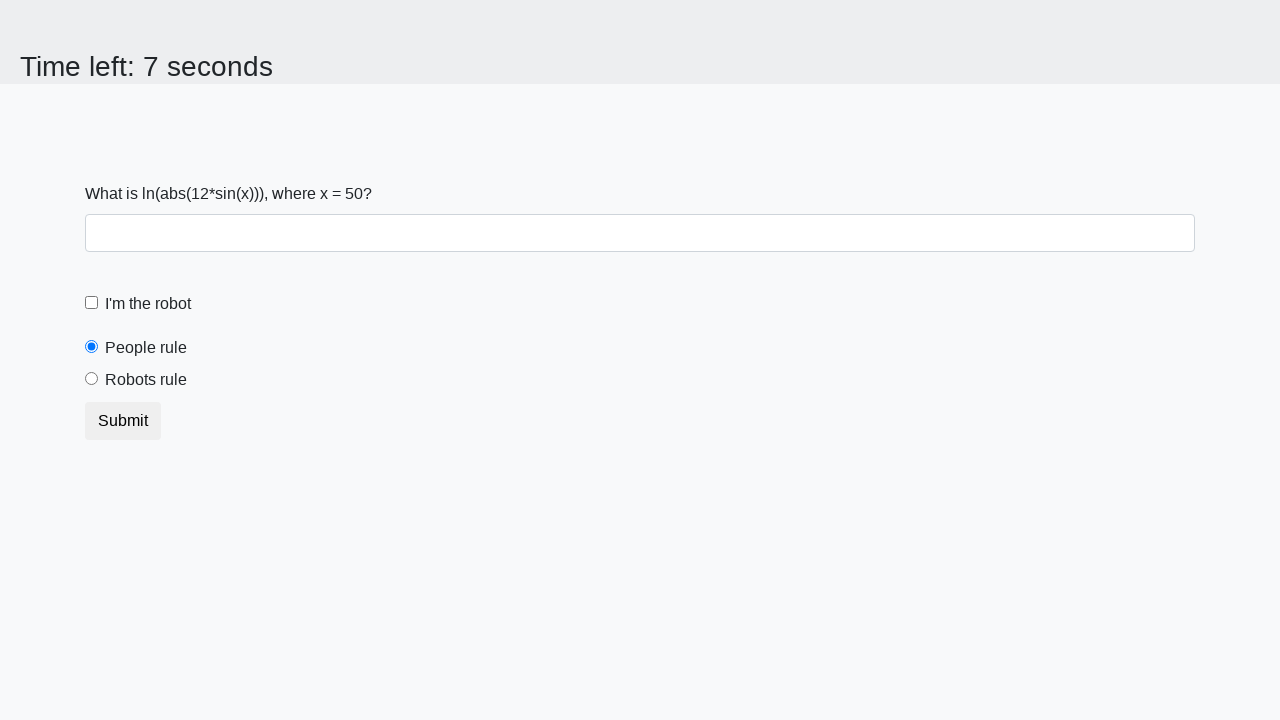

Retrieved x value from page for captcha calculation
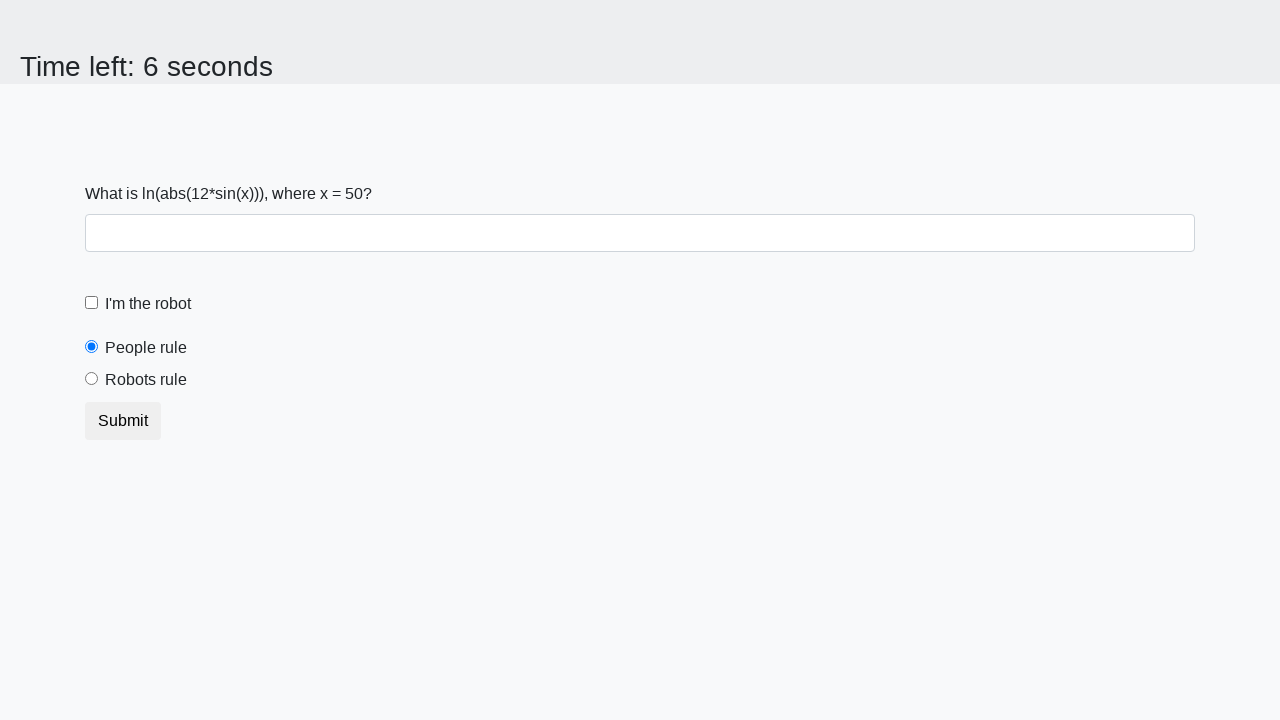

Calculated mathematical answer from x value
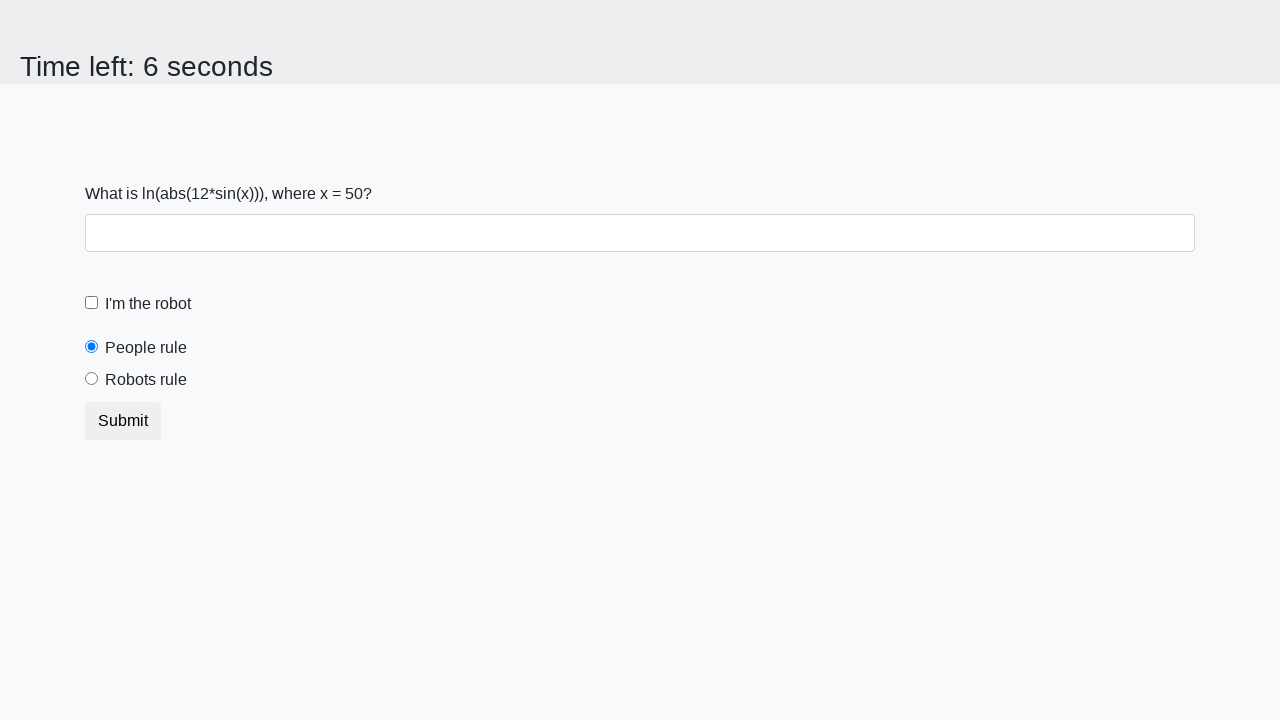

Filled answer field with calculated value on #answer
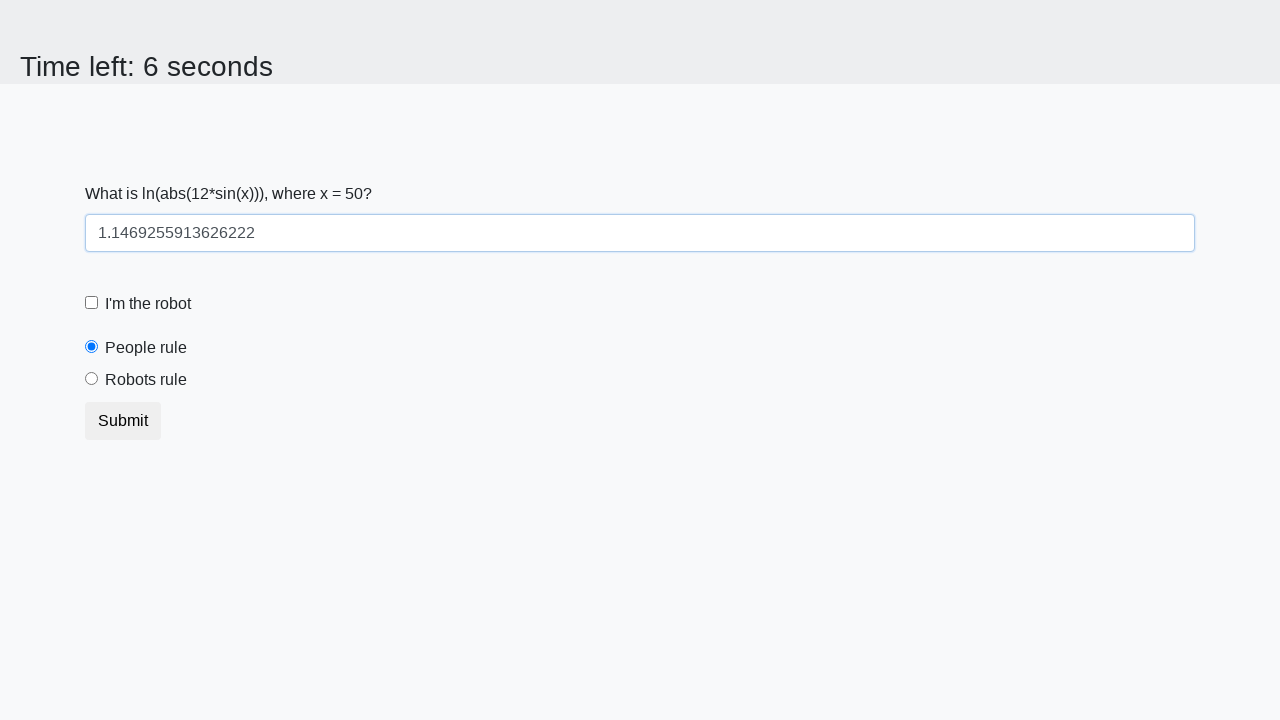

Clicked robot checkbox at (92, 303) on #robotCheckbox
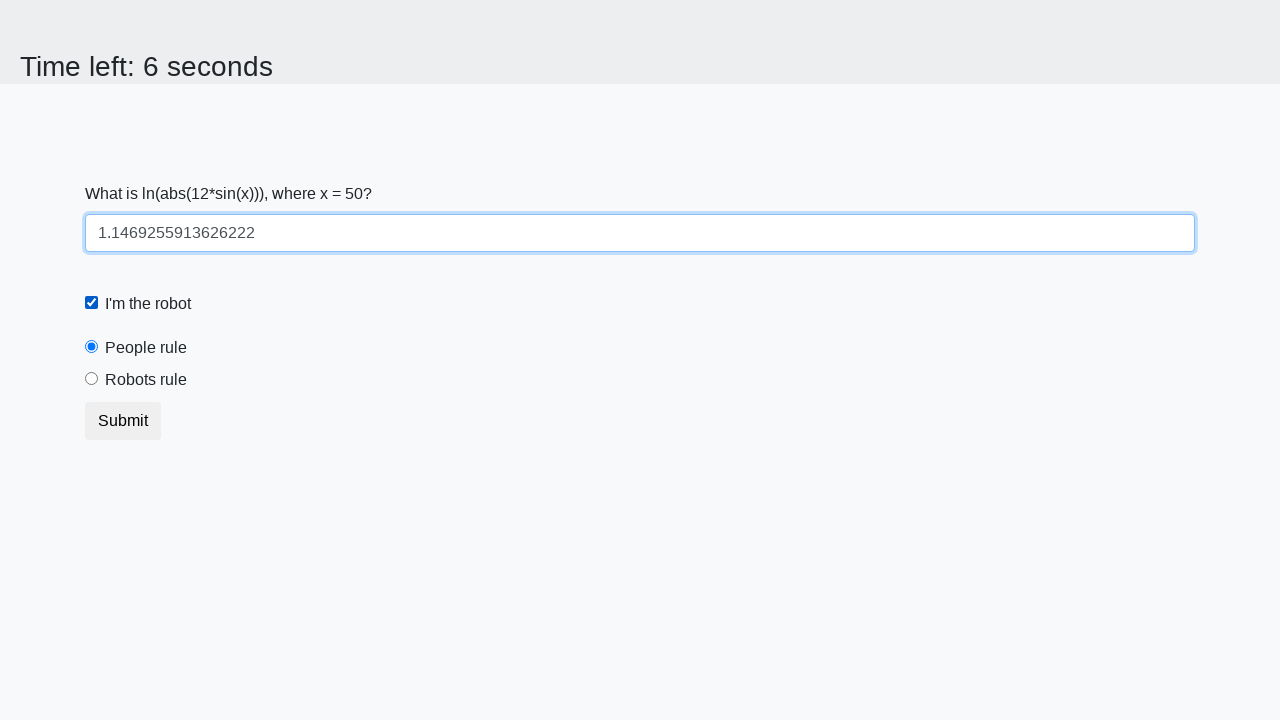

Selected robots rule radio button at (92, 379) on #robotsRule
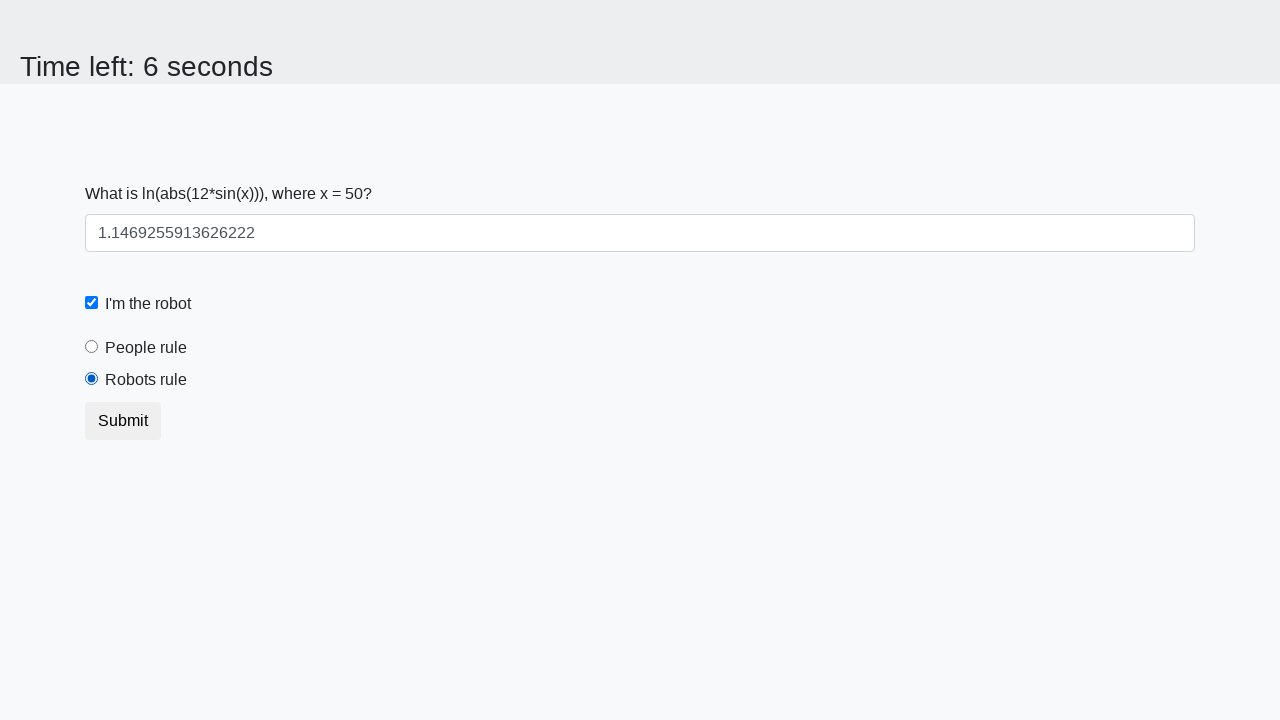

Clicked submit button at (123, 421) on button.btn
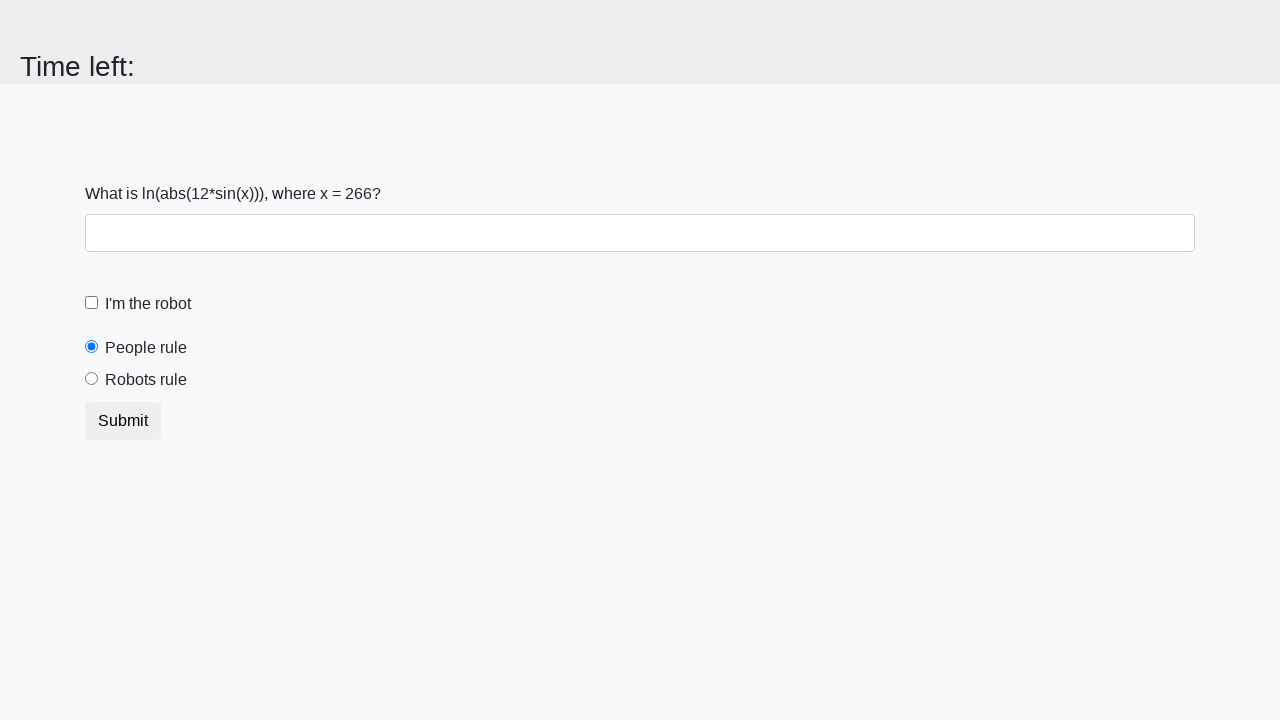

Set up alert handler to accept dialogs
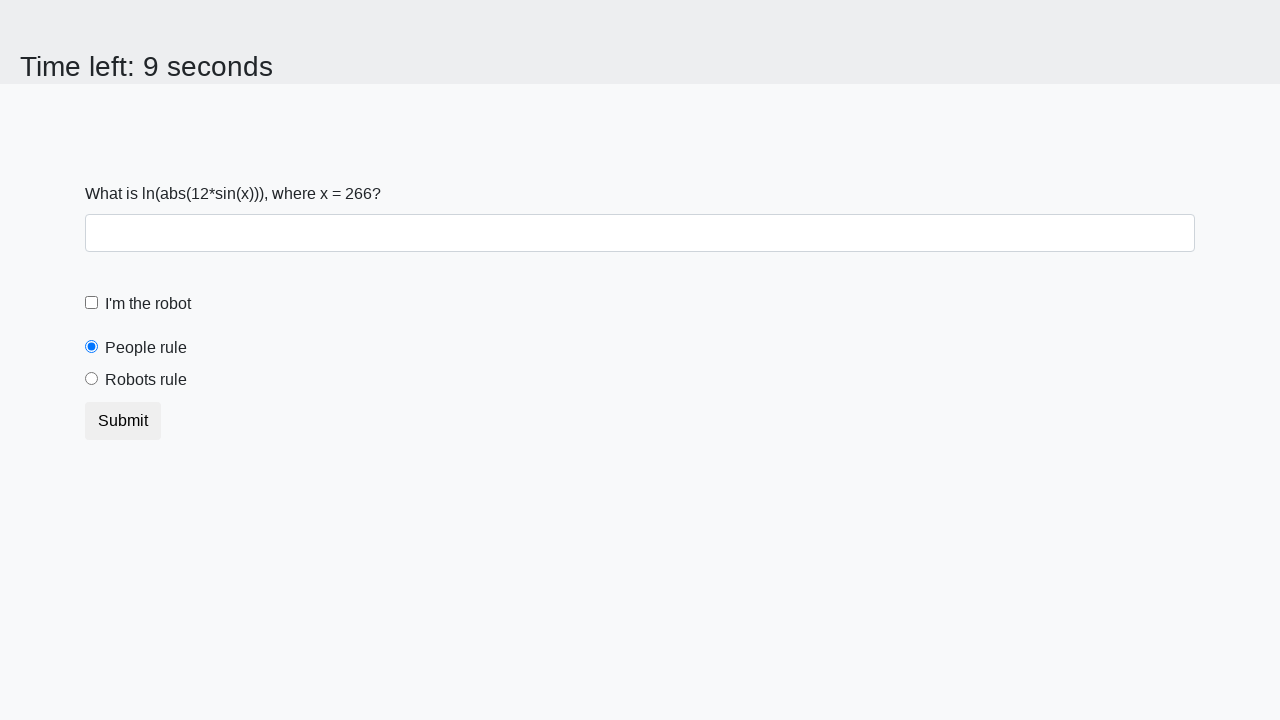

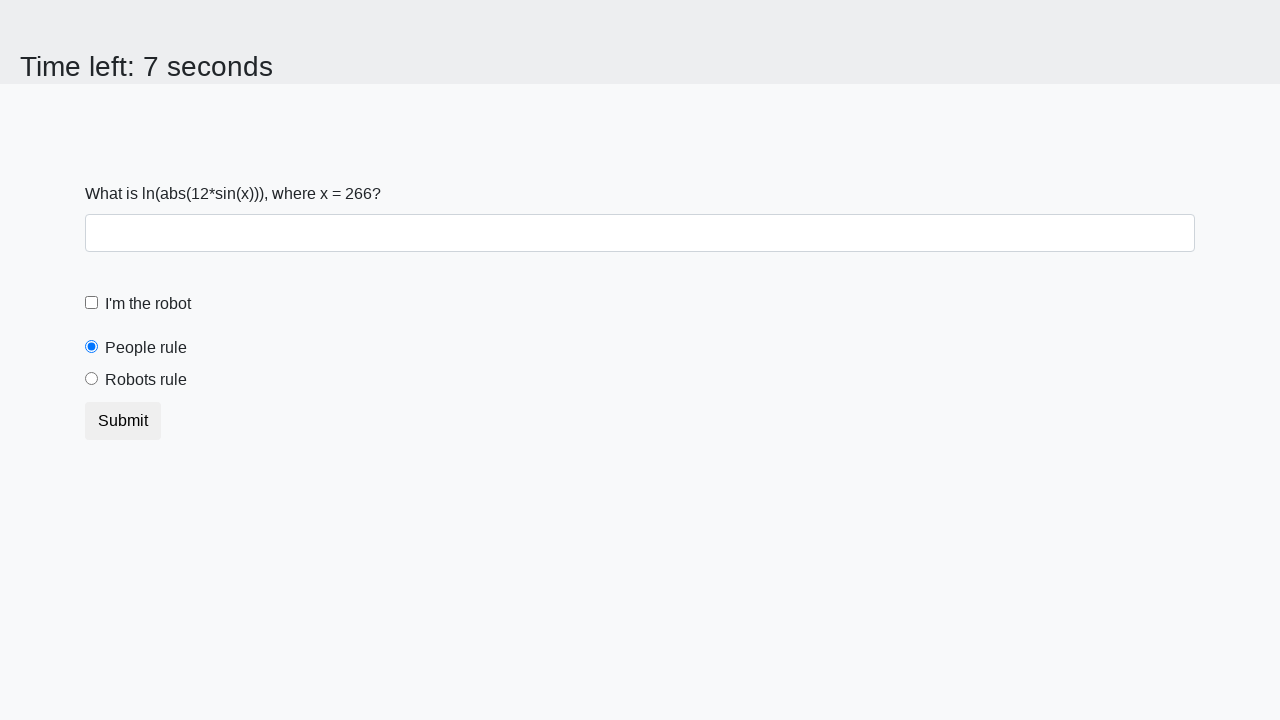